Tests web table interactions by clicking on the "Due" column header twice to sort the table

Starting URL: https://the-internet.herokuapp.com/tables

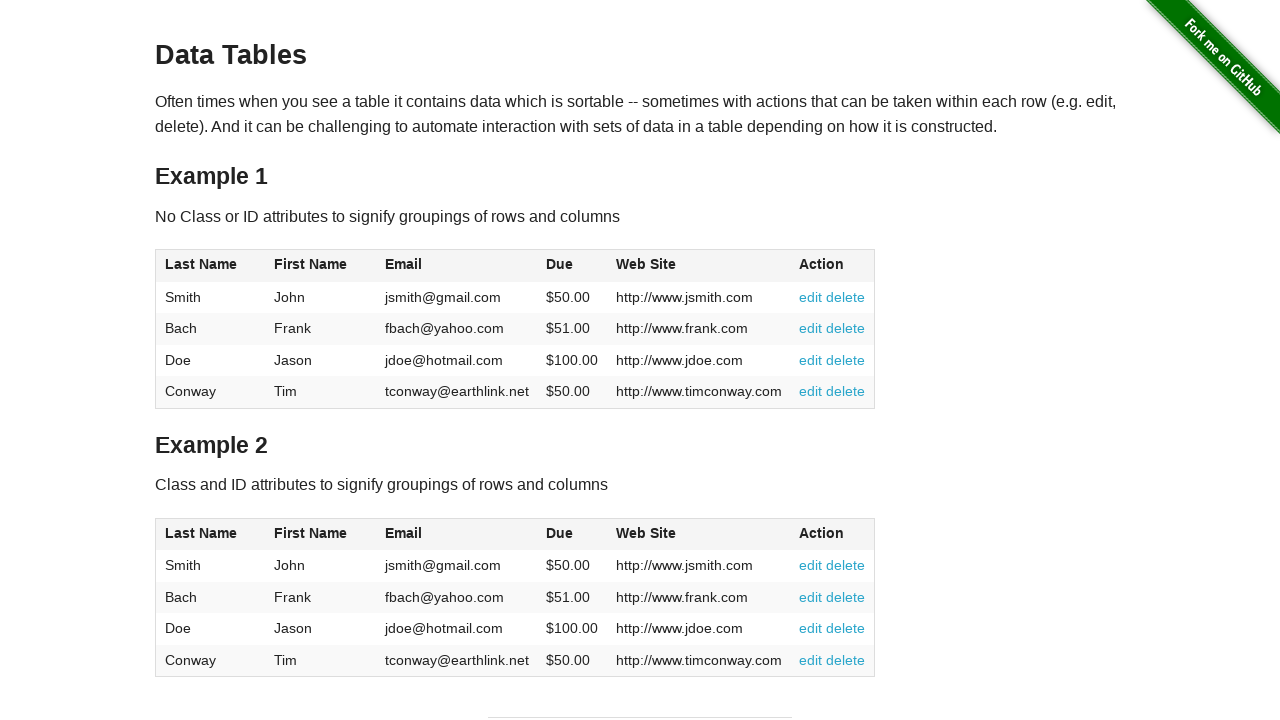

Web table loaded successfully
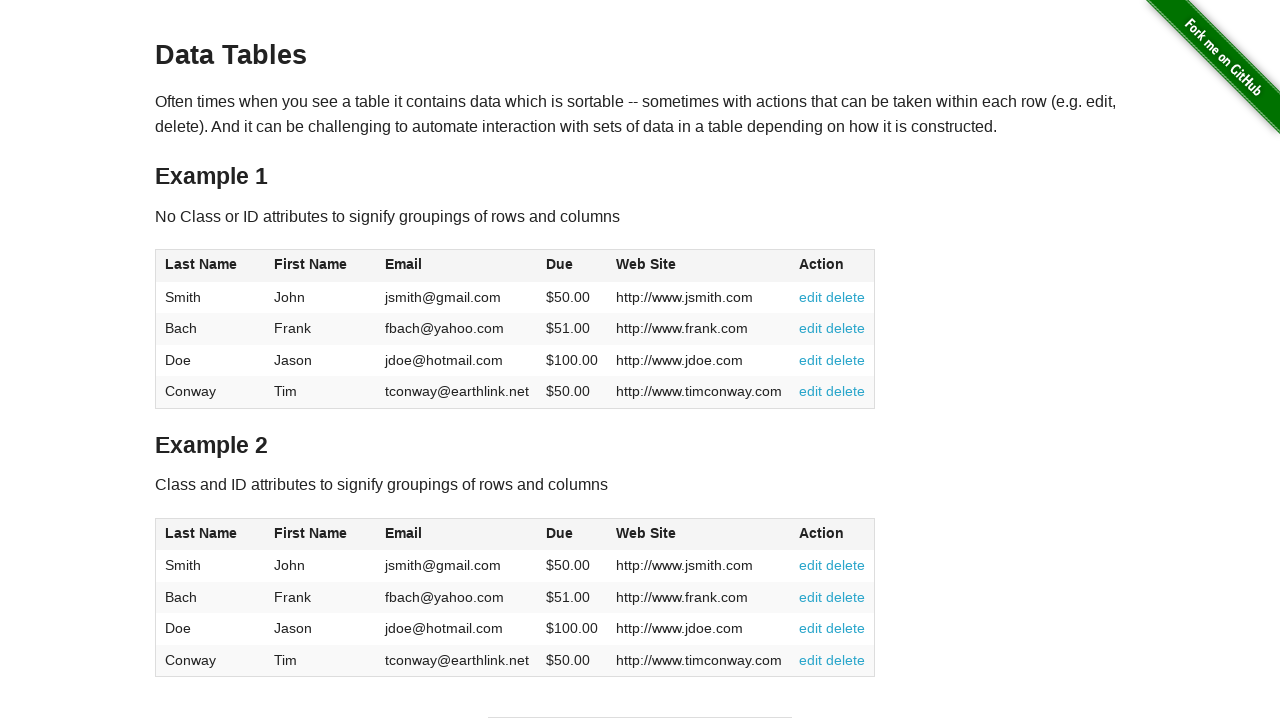

Clicked 'Due' column header for first sort at (572, 266) on #table1 thead th:nth-child(4)
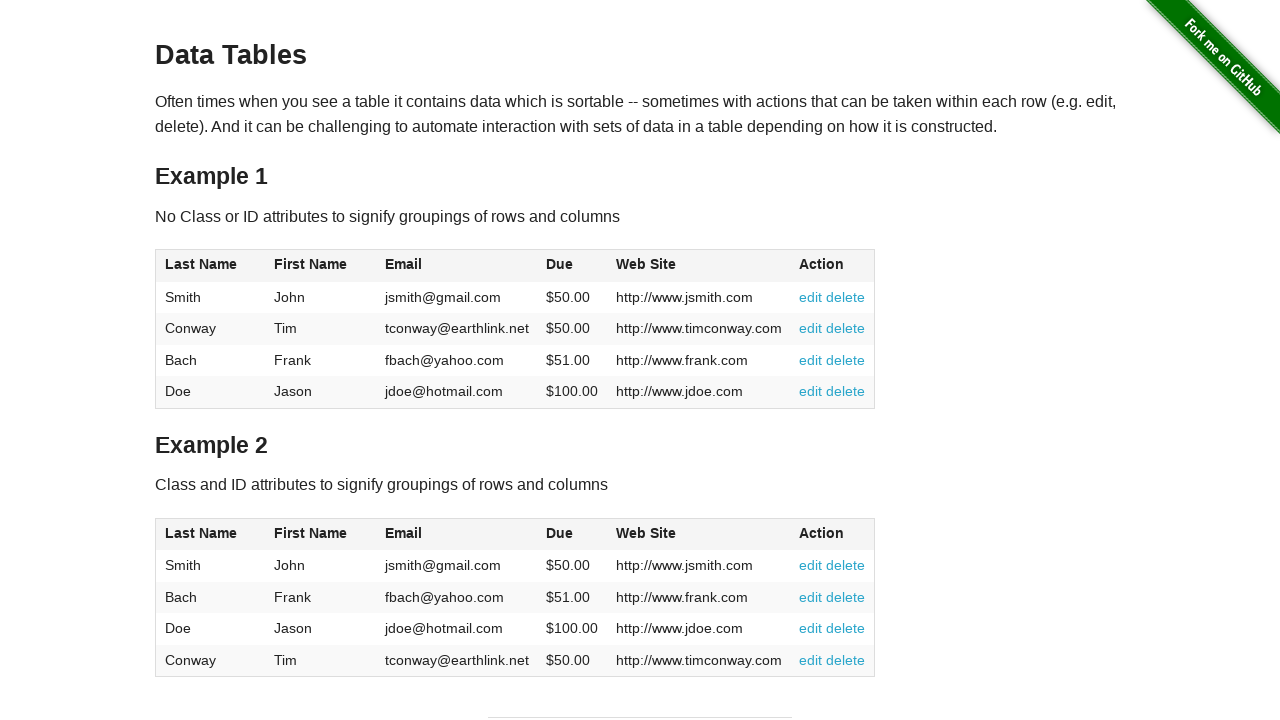

Clicked 'Due' column header for second sort (reverse order) at (572, 266) on #table1 thead th:nth-child(4)
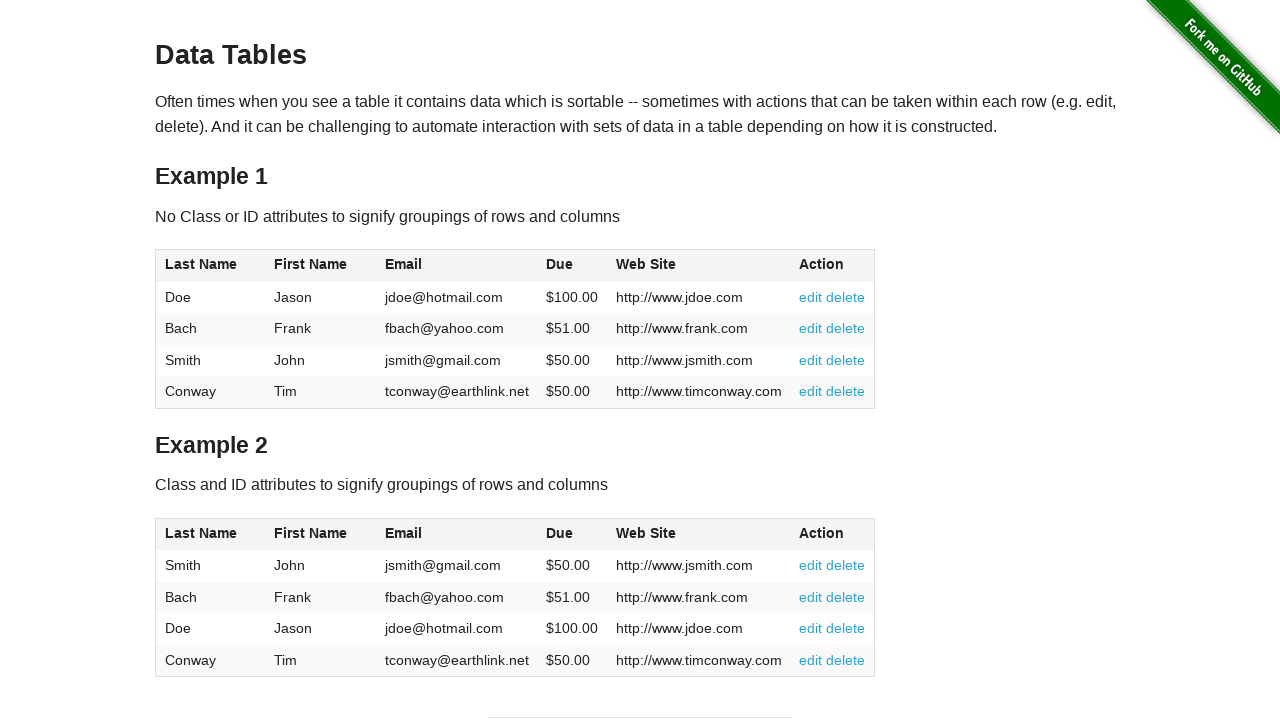

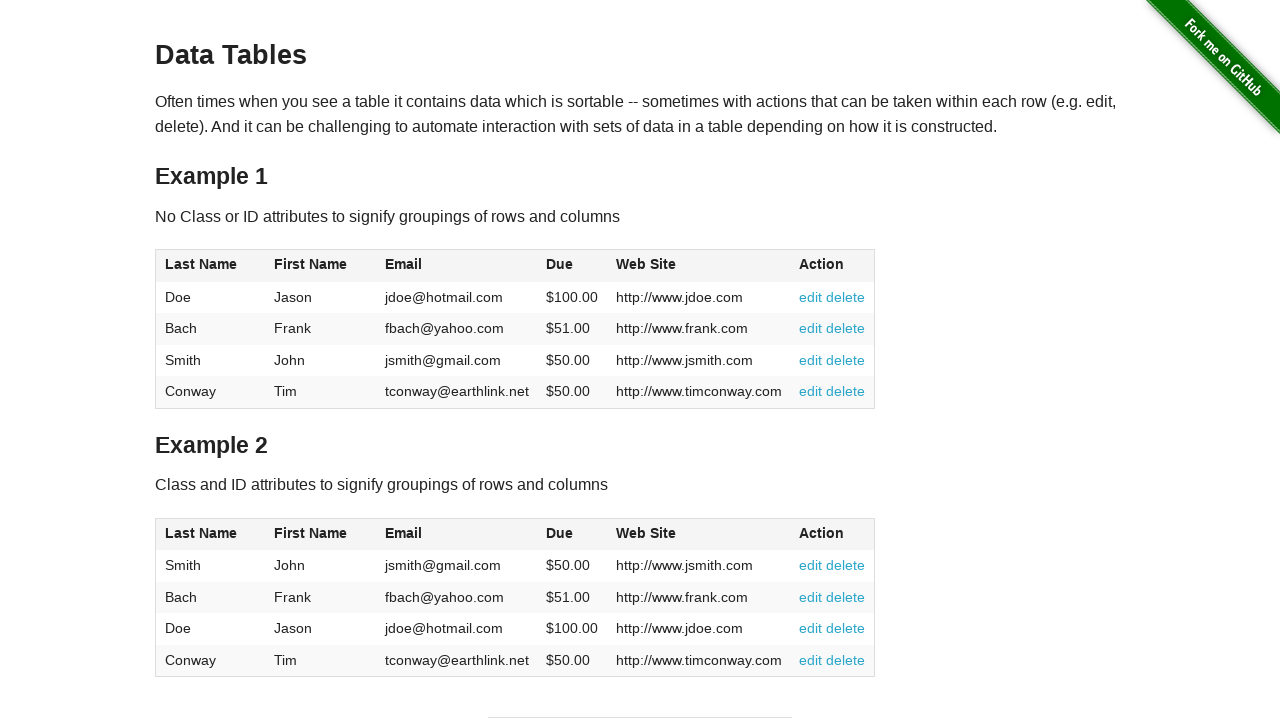